Tests that a todo item is removed when edited to an empty string

Starting URL: https://demo.playwright.dev/todomvc

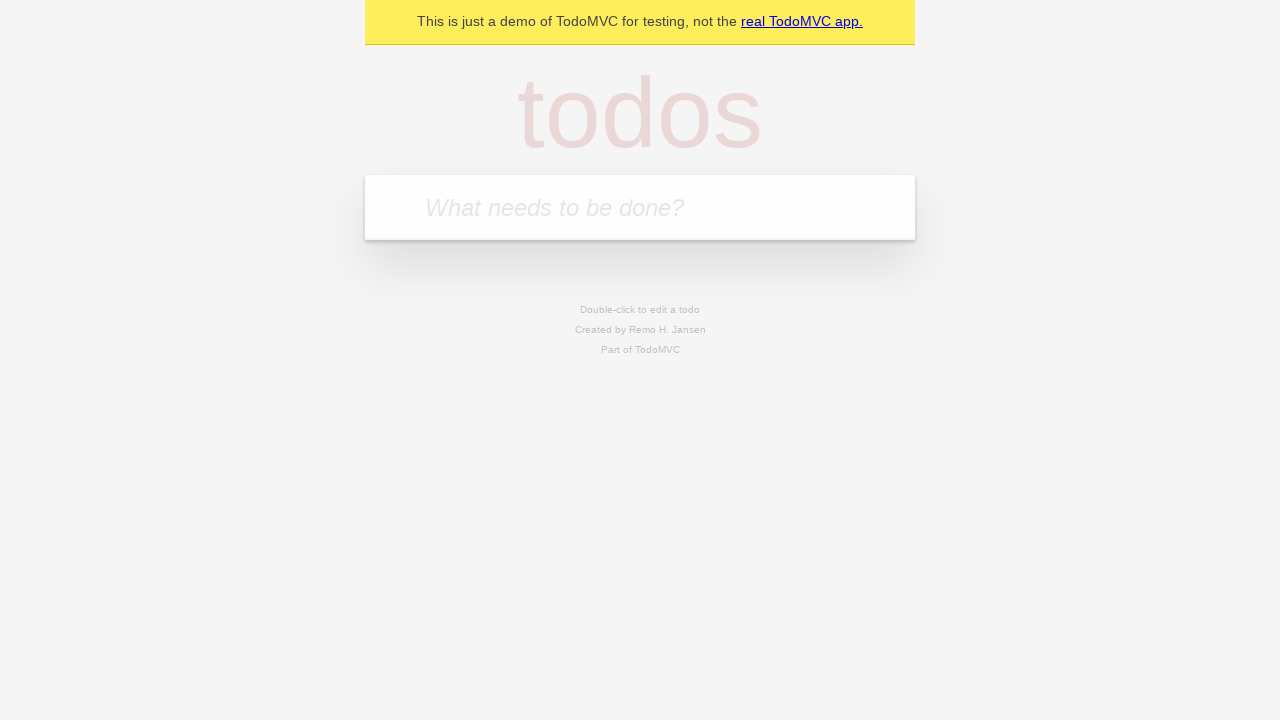

Filled todo input with 'buy some cheese' on internal:attr=[placeholder="What needs to be done?"i]
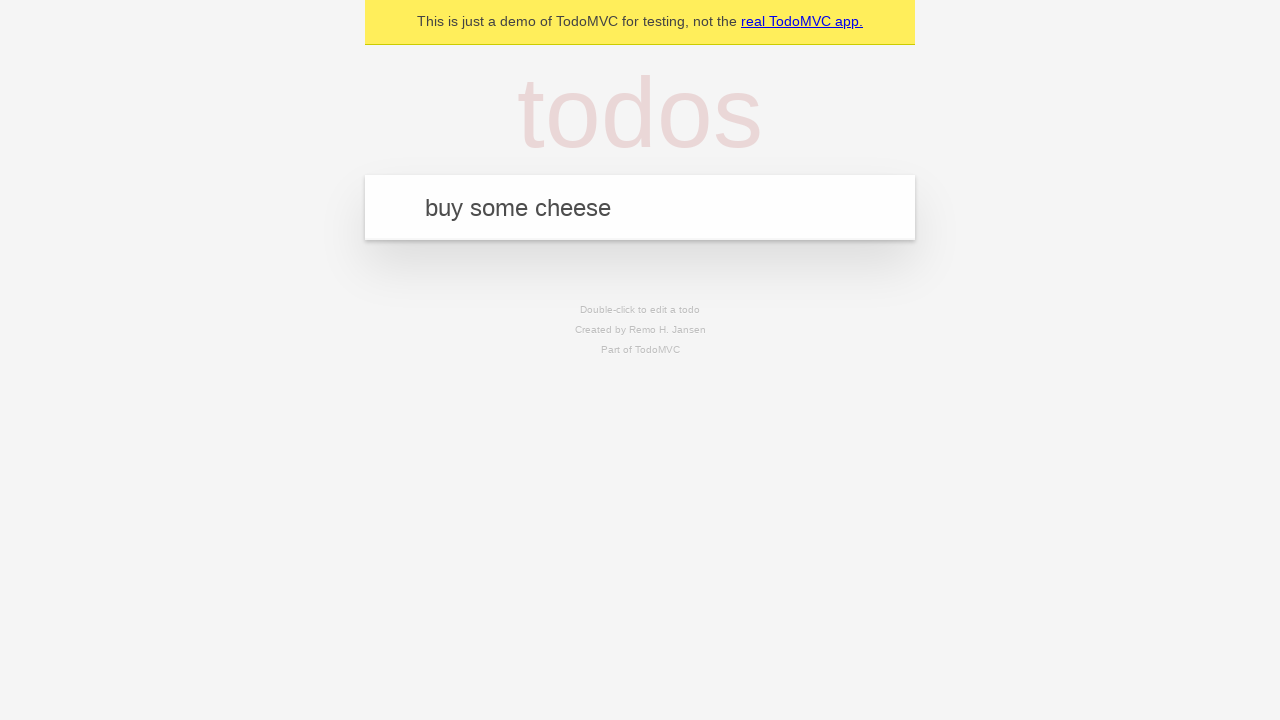

Pressed Enter to add first todo on internal:attr=[placeholder="What needs to be done?"i]
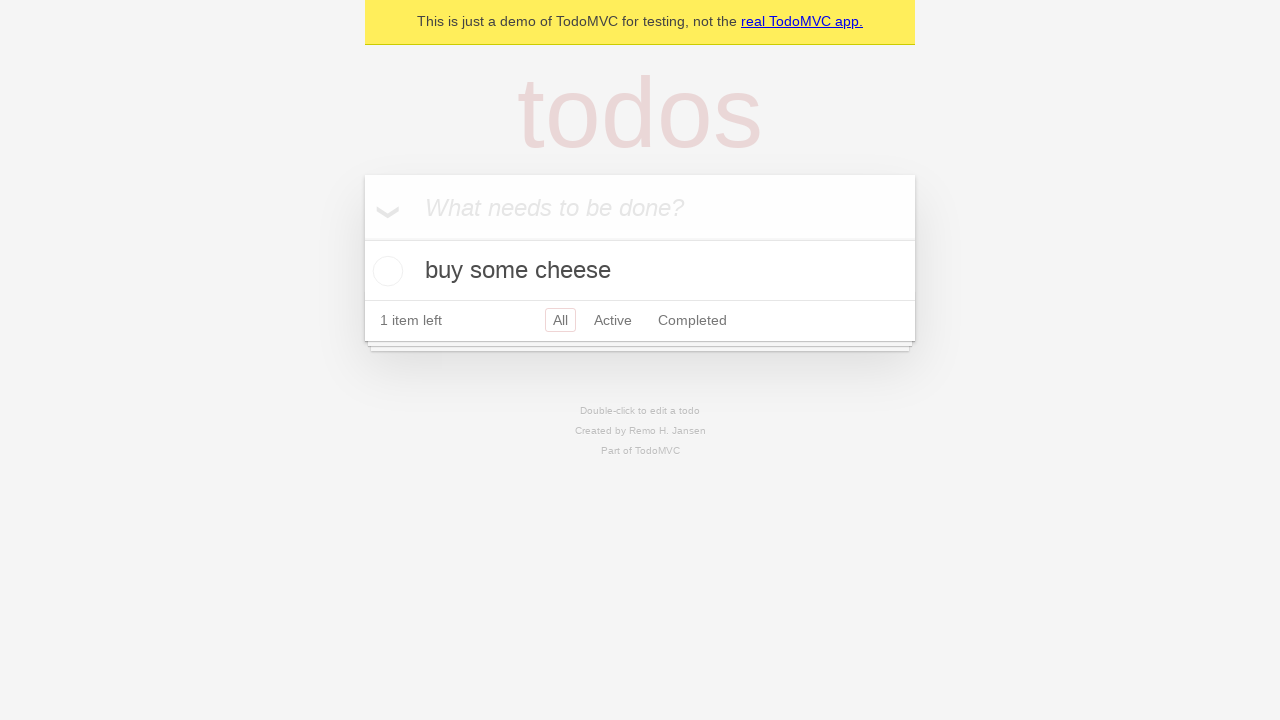

Filled todo input with 'feed the cat' on internal:attr=[placeholder="What needs to be done?"i]
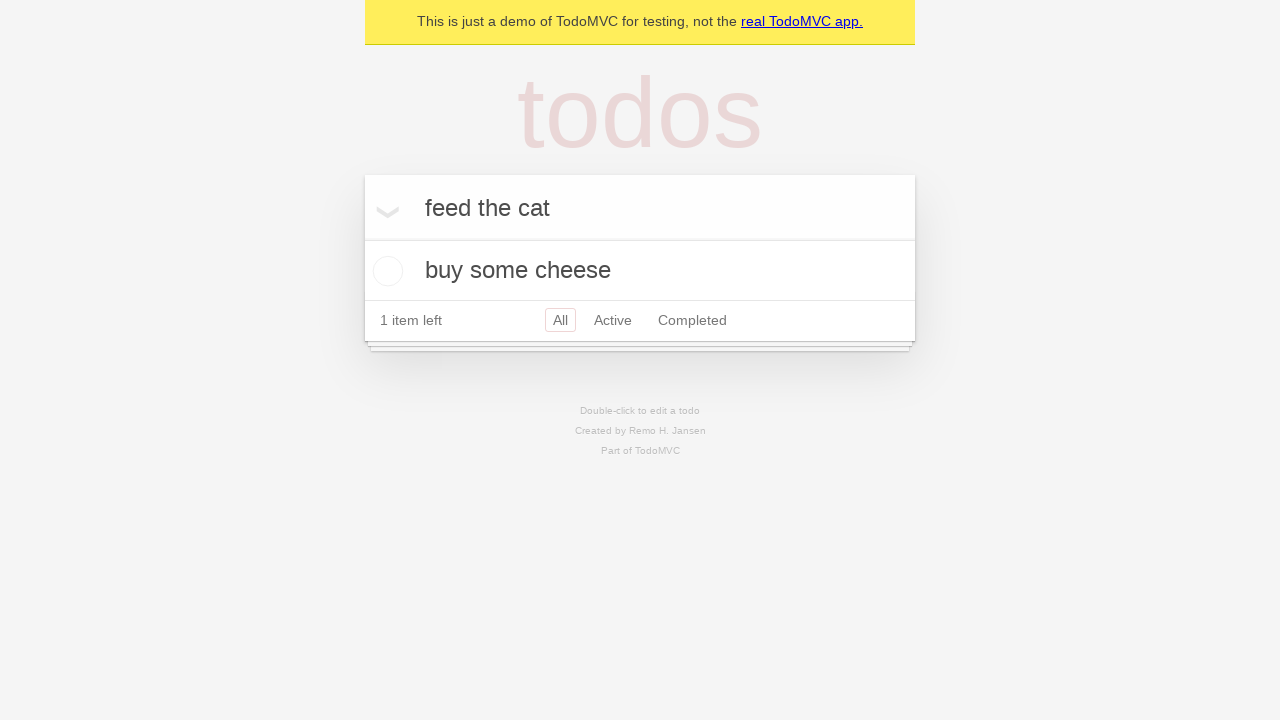

Pressed Enter to add second todo on internal:attr=[placeholder="What needs to be done?"i]
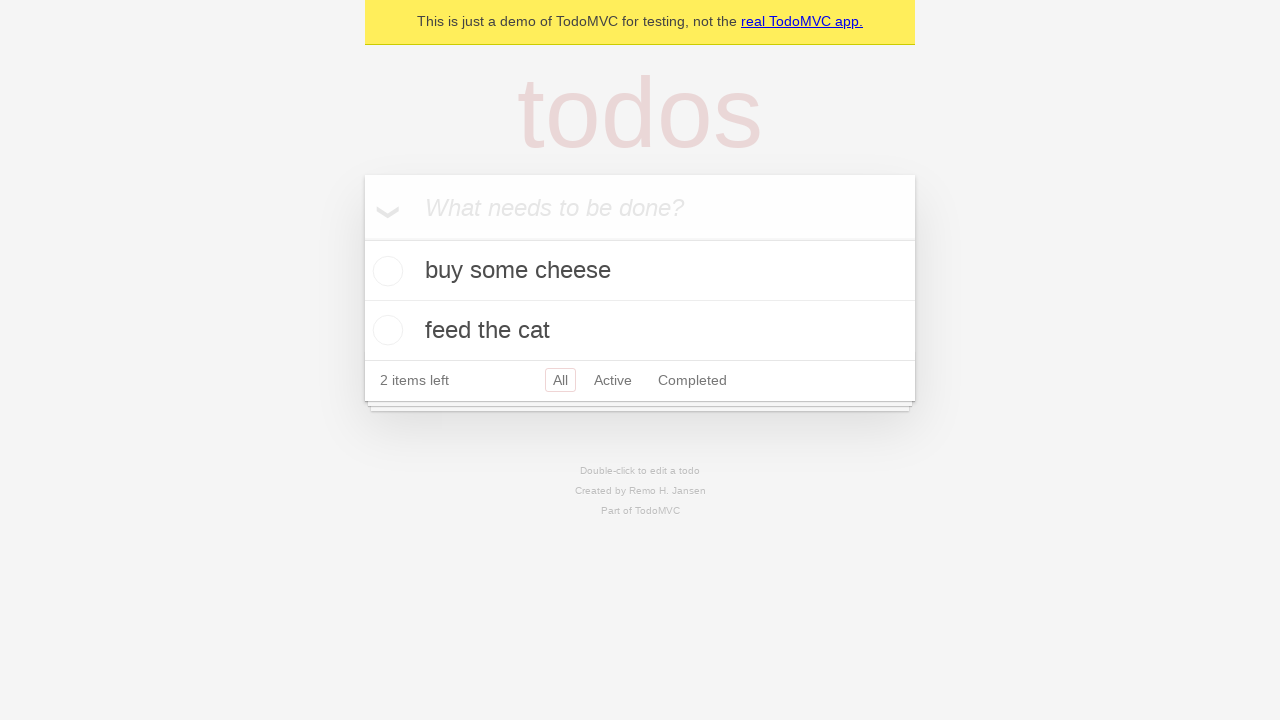

Filled todo input with 'book a doctors appointment' on internal:attr=[placeholder="What needs to be done?"i]
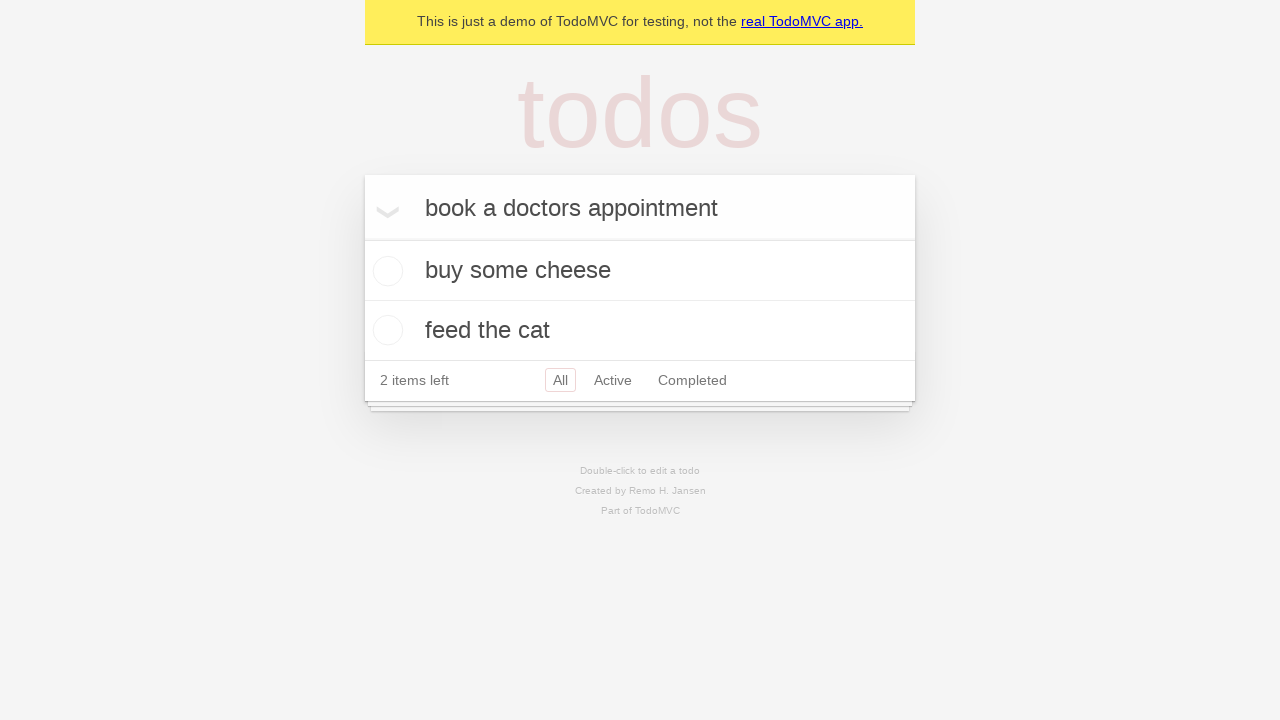

Pressed Enter to add third todo on internal:attr=[placeholder="What needs to be done?"i]
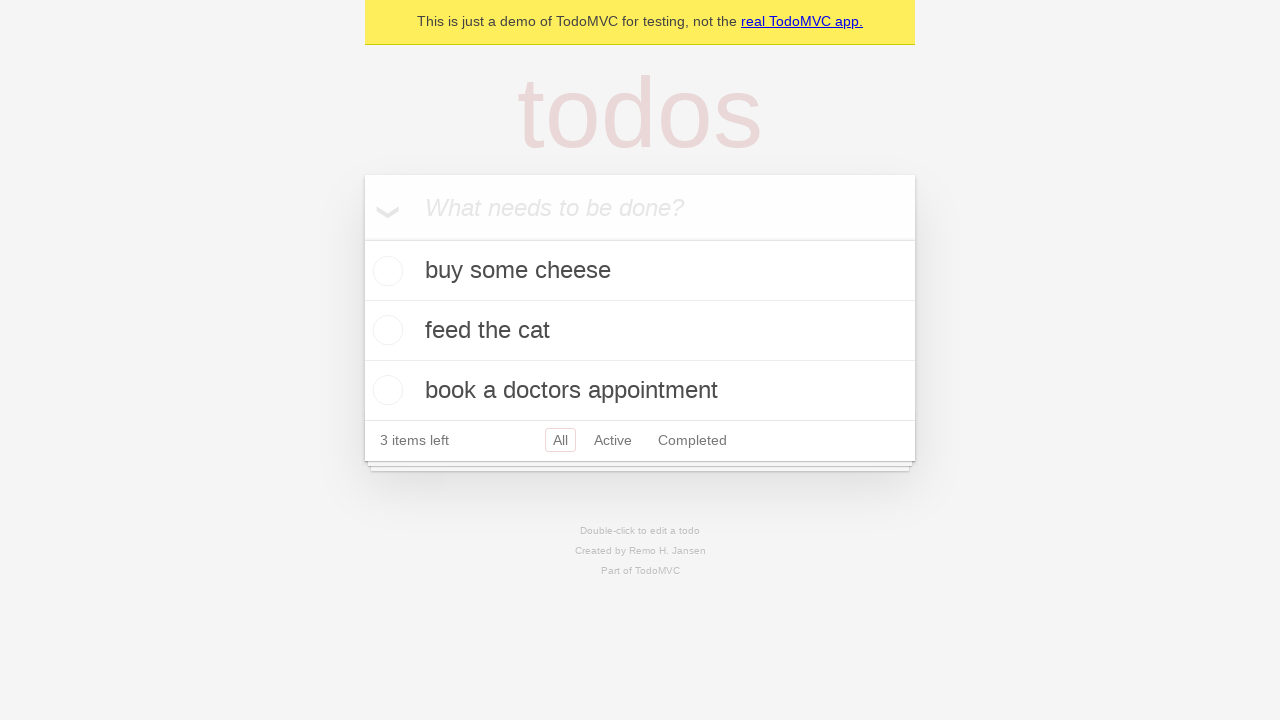

Double-clicked second todo item to enter edit mode at (640, 331) on [data-testid='todo-item'] >> nth=1
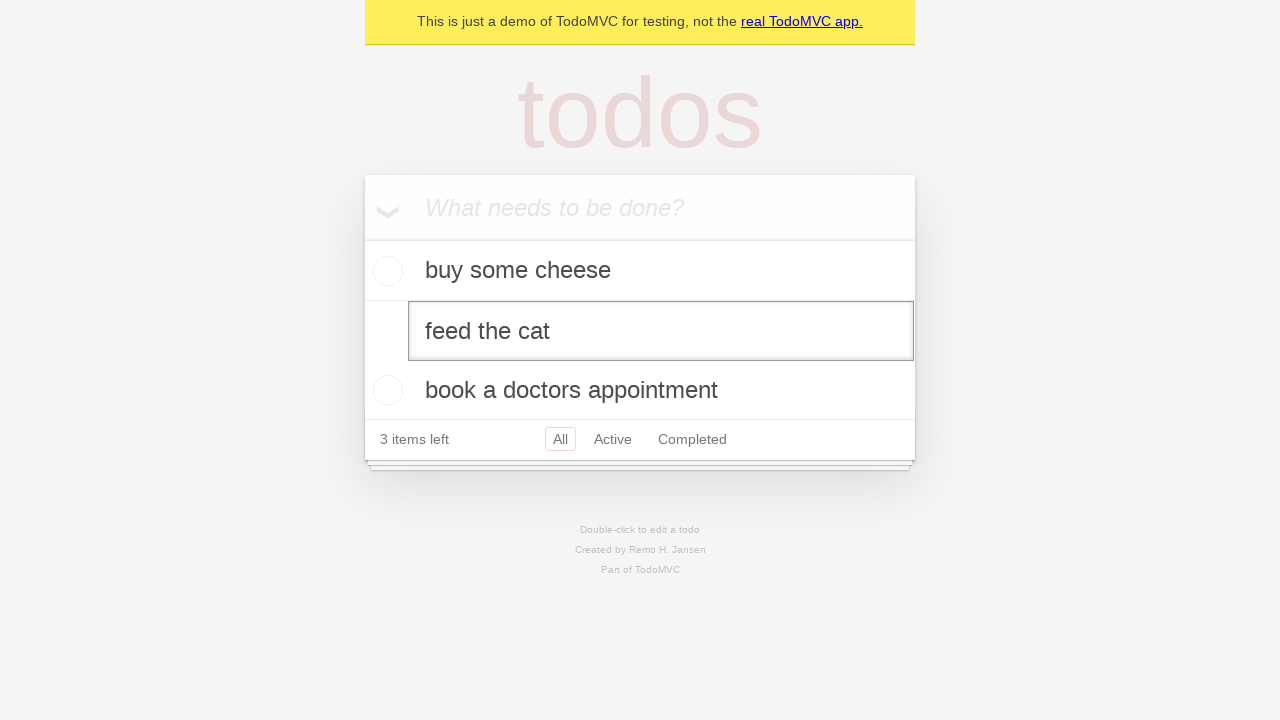

Cleared the todo text by filling with empty string on [data-testid='todo-item'] >> nth=1 >> internal:role=textbox[name="Edit"i]
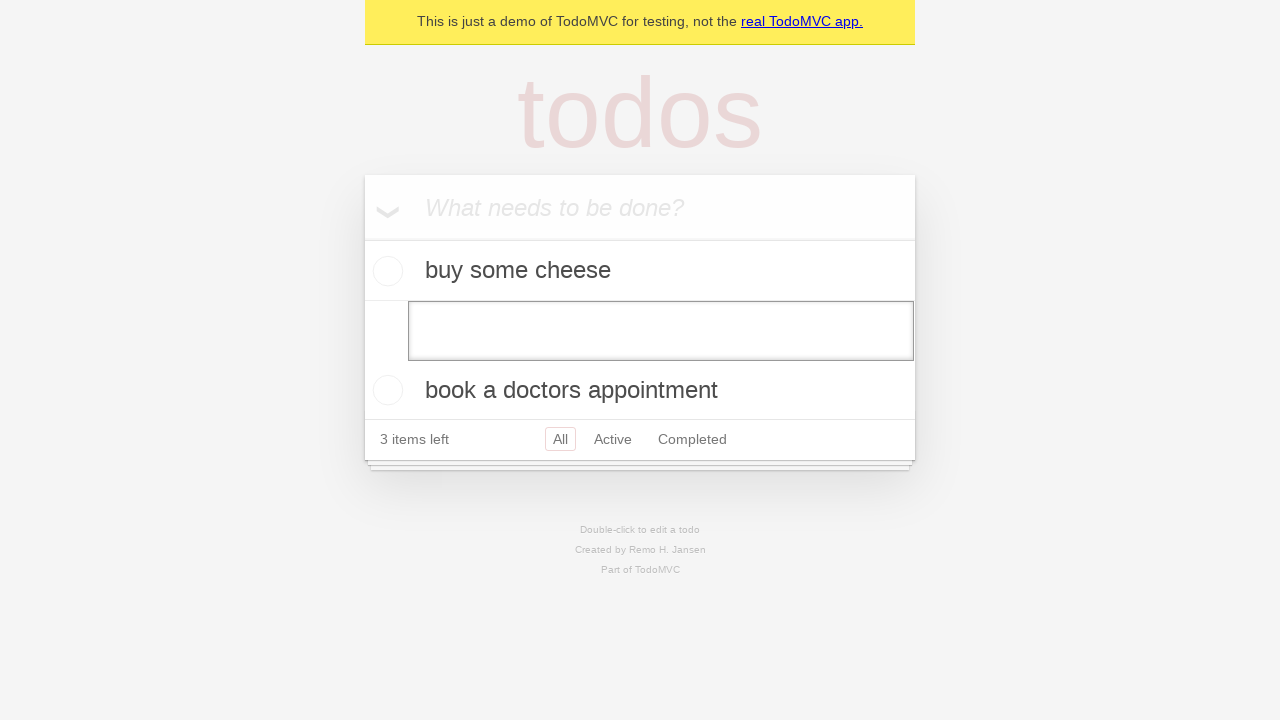

Pressed Enter to confirm deletion of empty todo item on [data-testid='todo-item'] >> nth=1 >> internal:role=textbox[name="Edit"i]
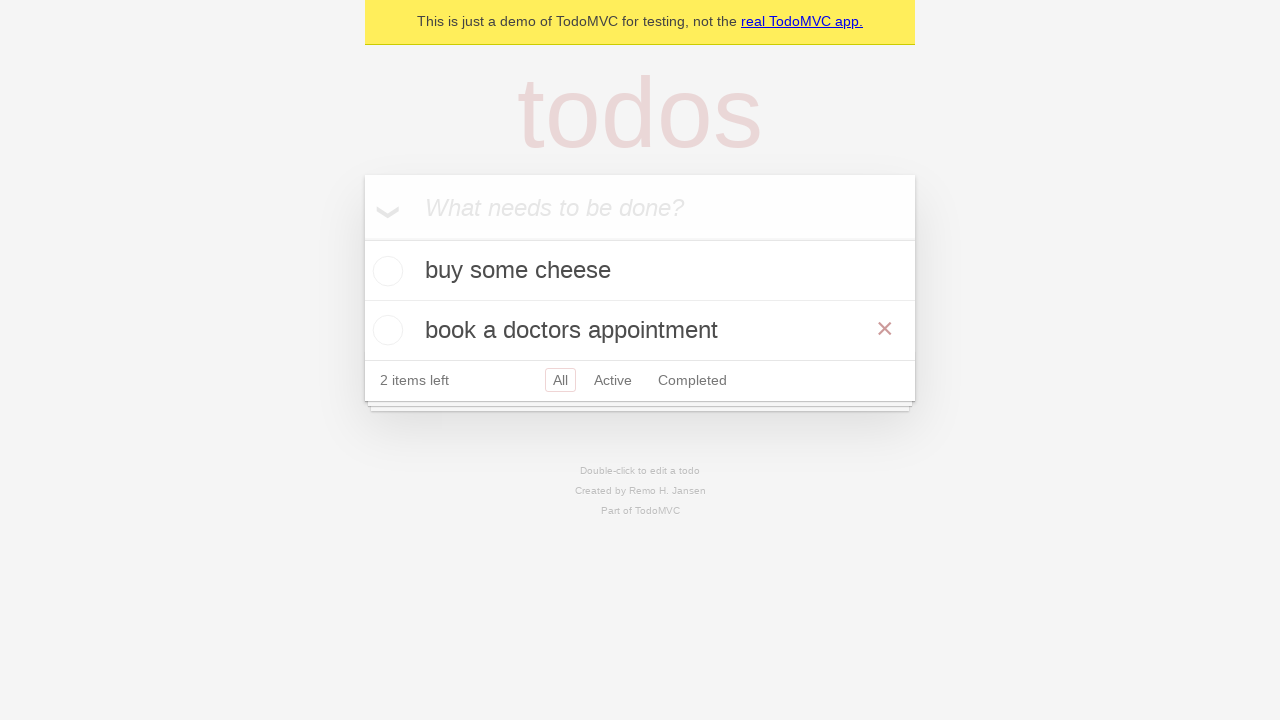

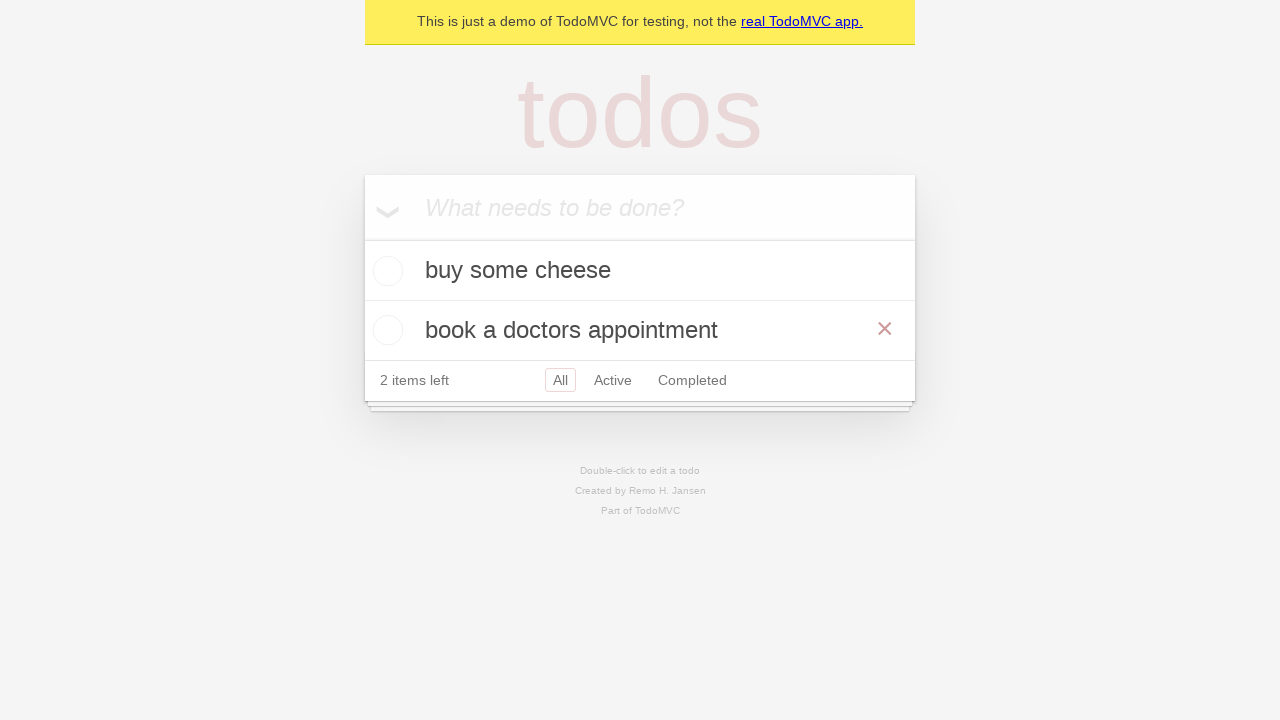